Demonstrates XPath traversing techniques by locating buttons in the header using following-sibling and parent axis navigation on a practice automation website.

Starting URL: https://rahulshettyacademy.com/AutomationPractice/

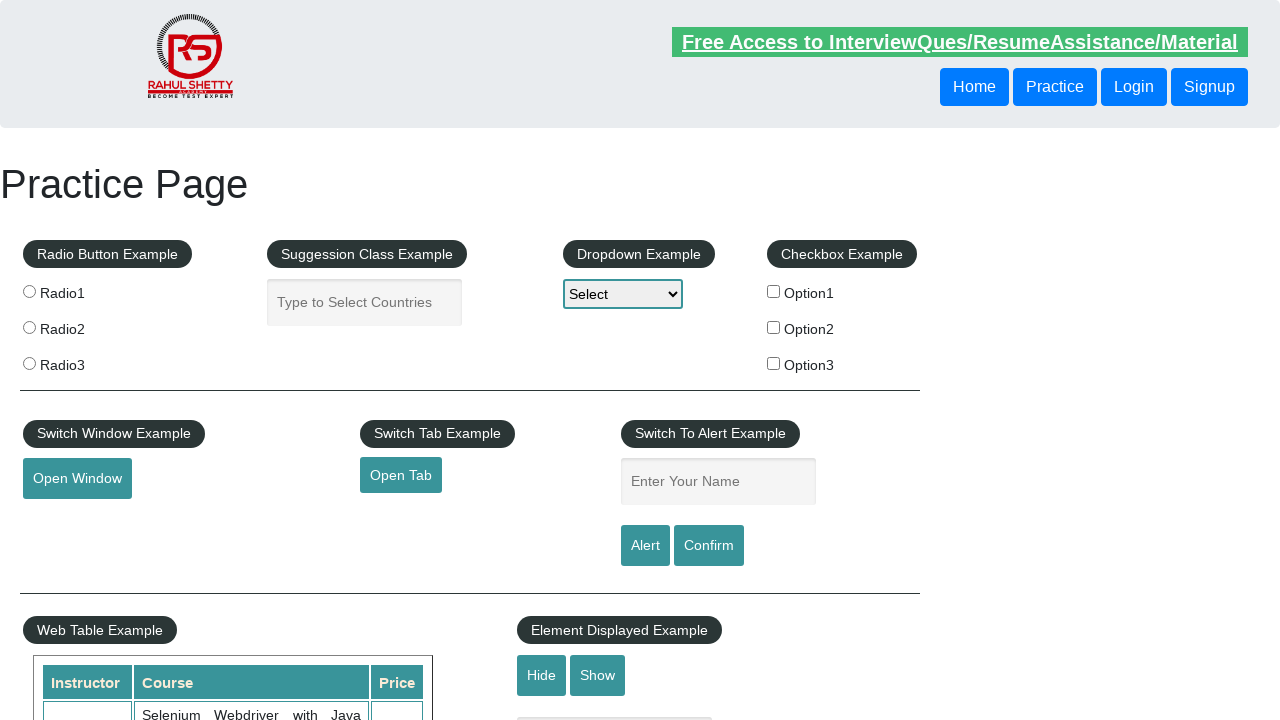

Waited for header buttons to be available
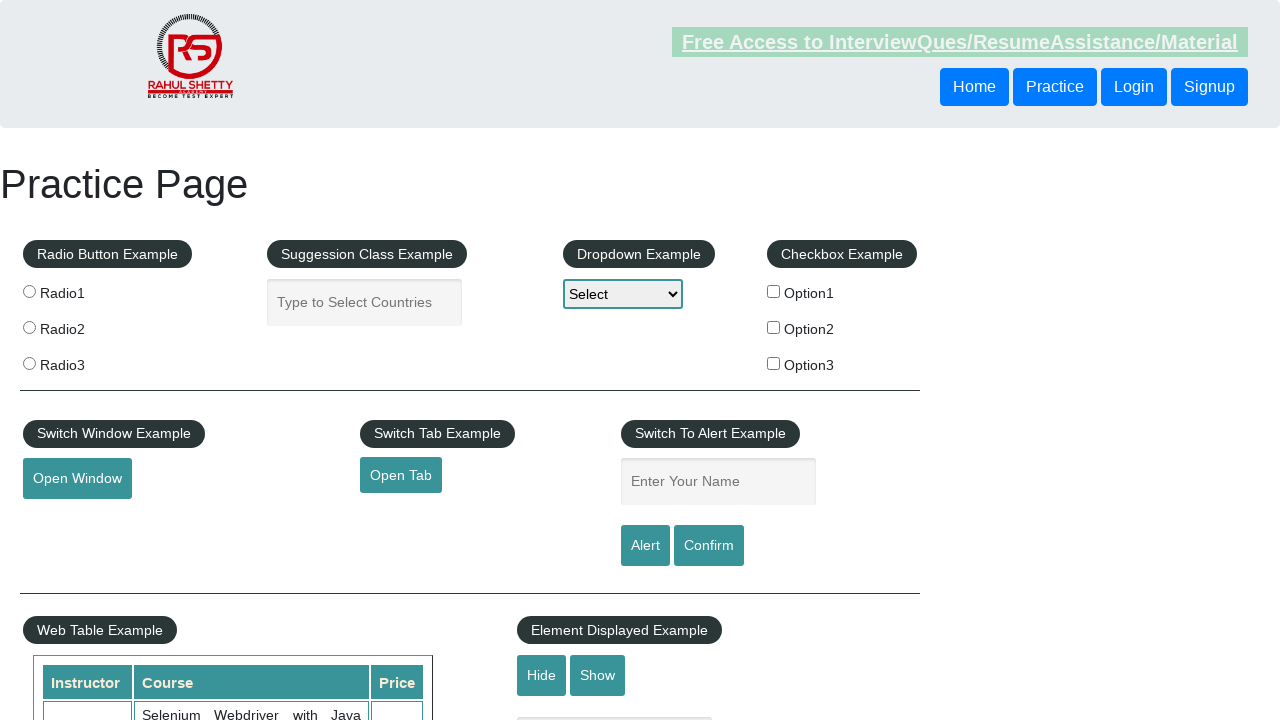

Located third button using following-sibling XPath traversal
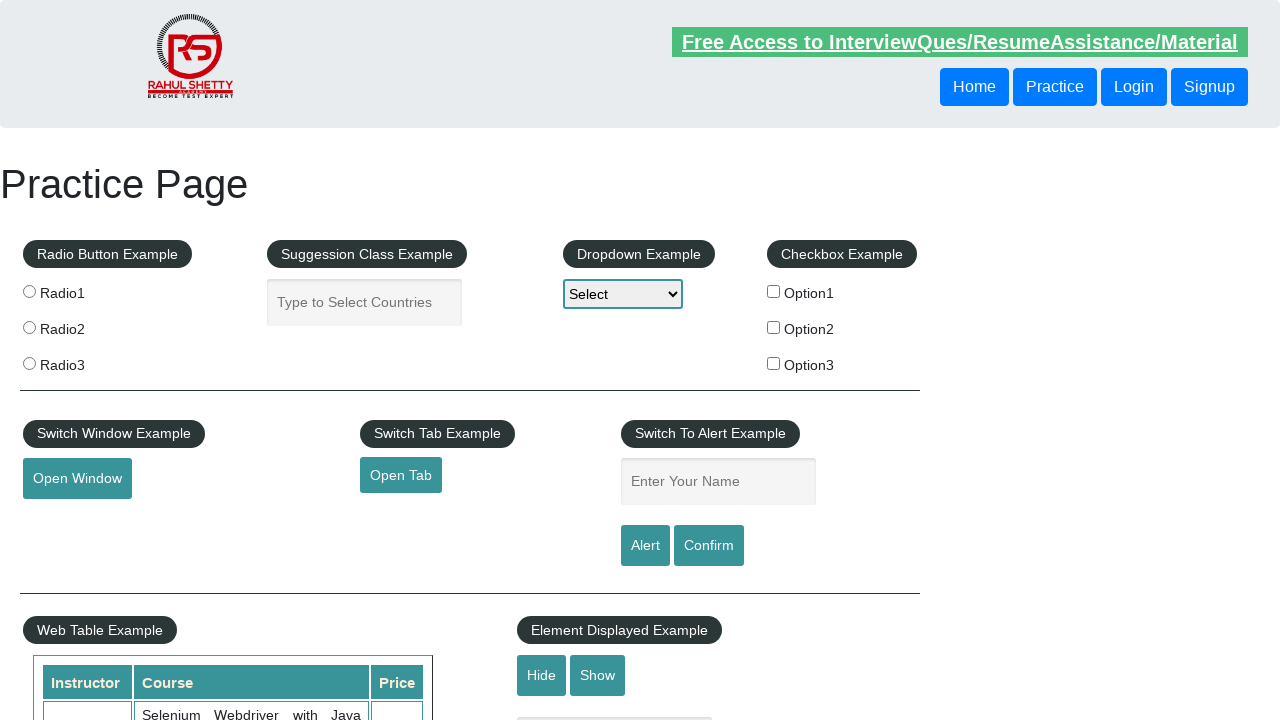

Retrieved text content from following-sibling button: 'Signup'
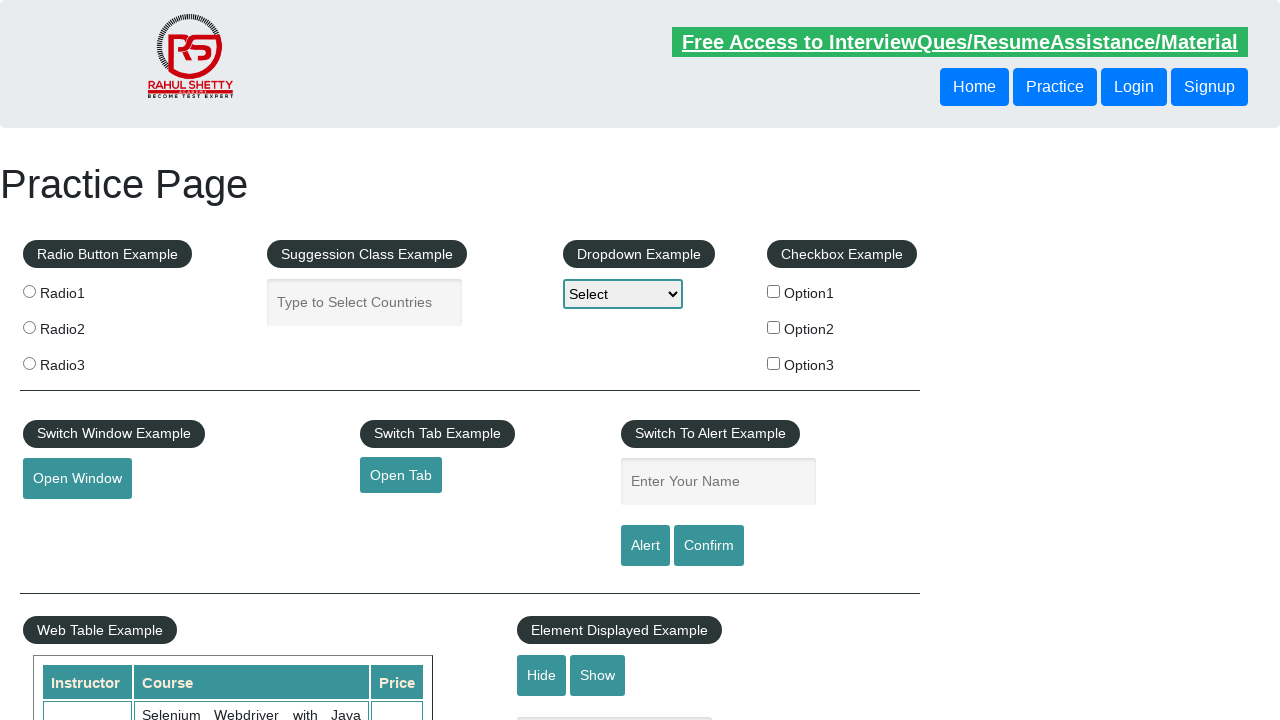

Located second button using parent XPath traversal
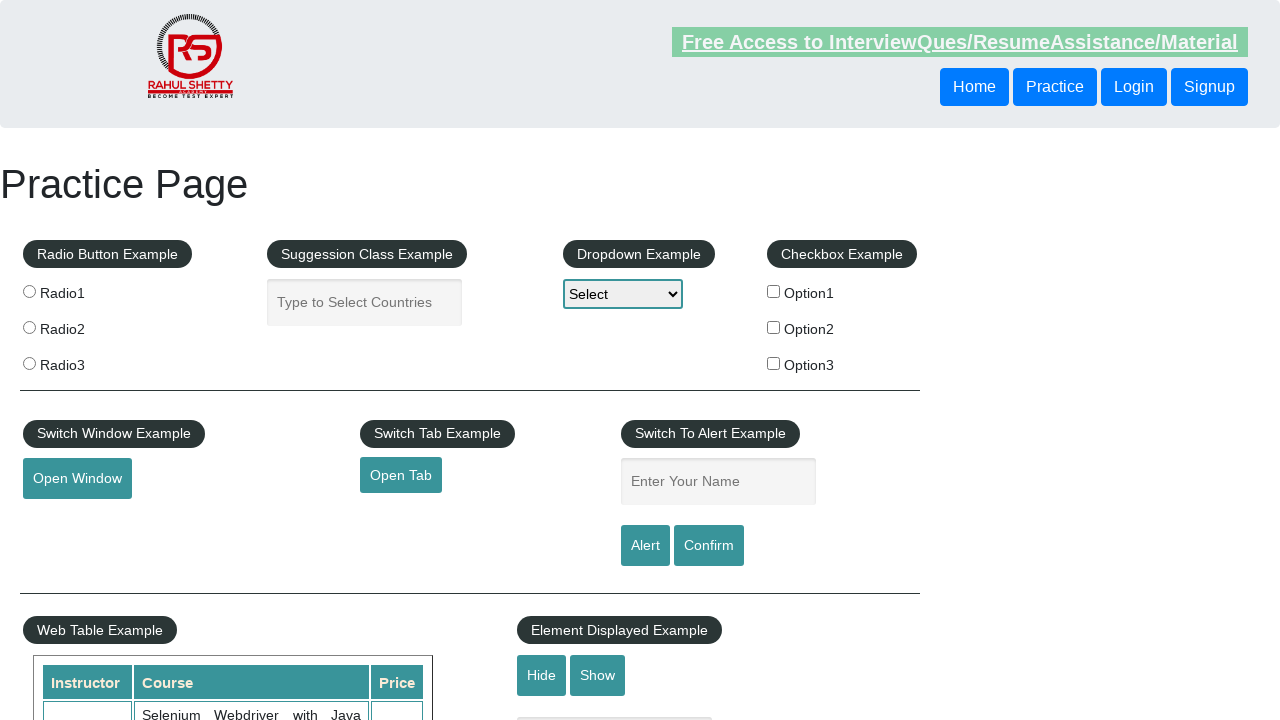

Retrieved text content from parent traversal button: 'Login'
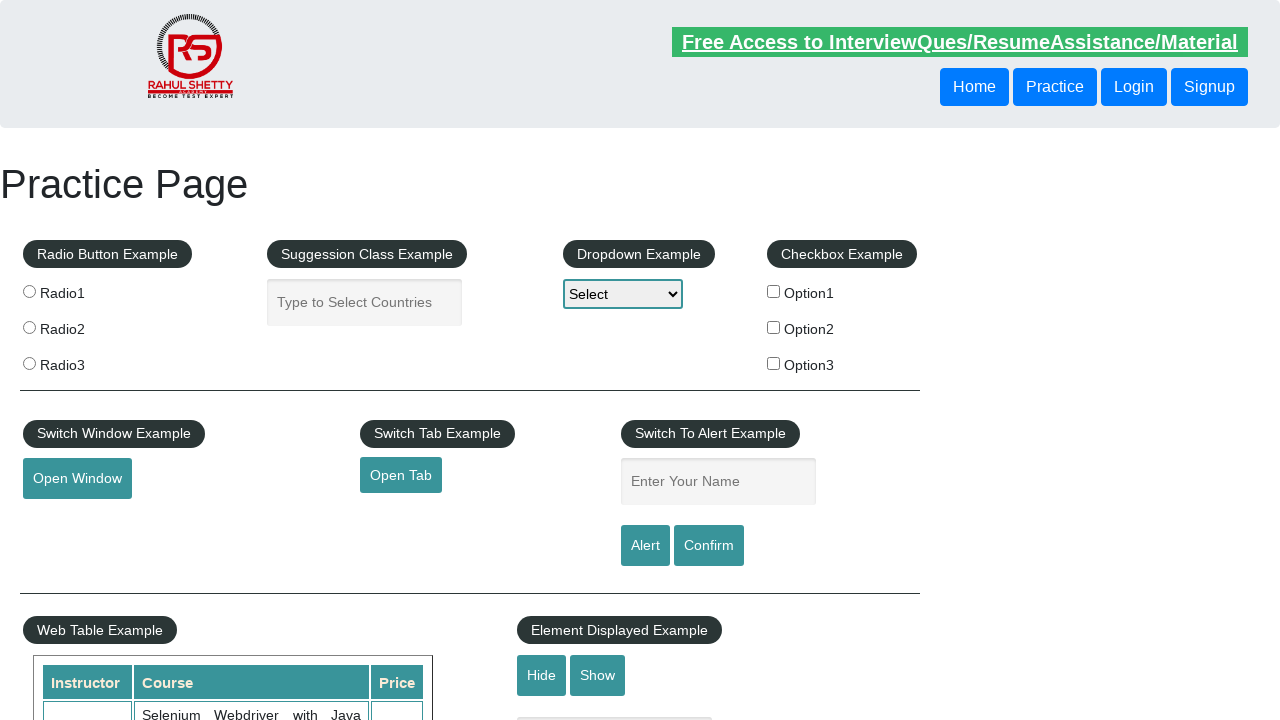

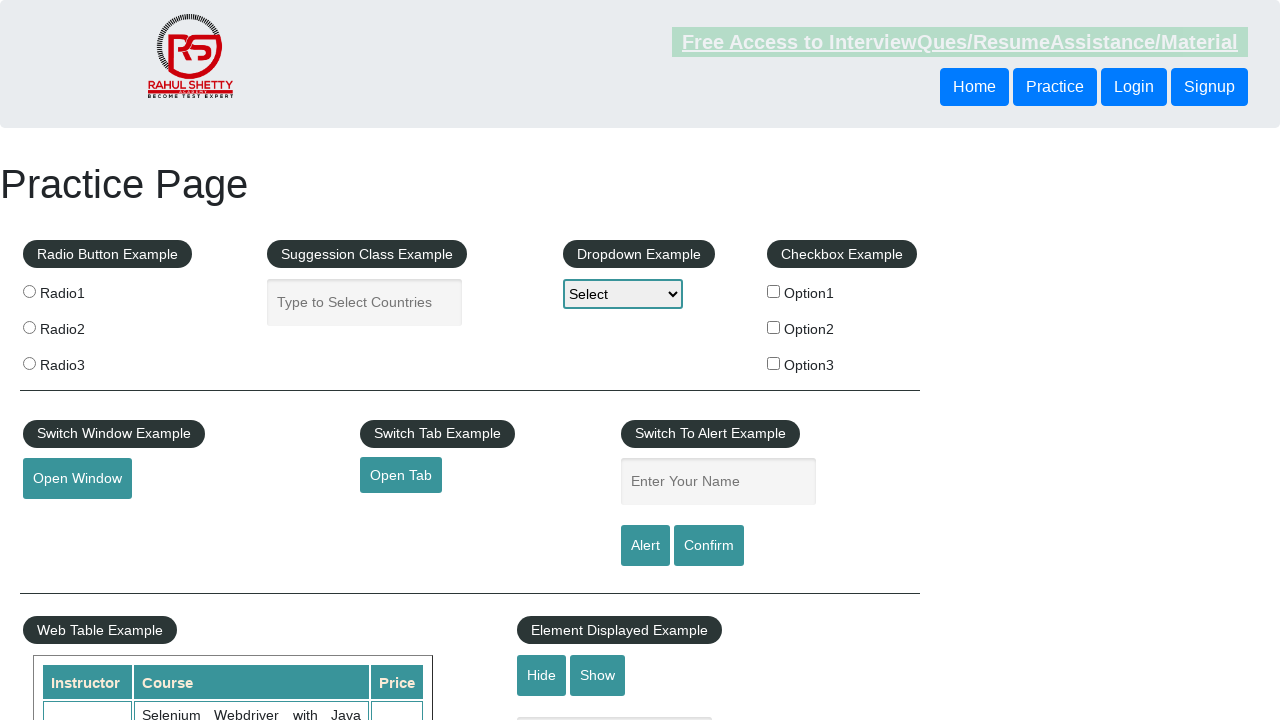